Verifies that the login page loads correctly by checking that the "Login" heading and password field are displayed on the page.

Starting URL: https://opensource-demo.orangehrmlive.com/web/index.php/auth/login

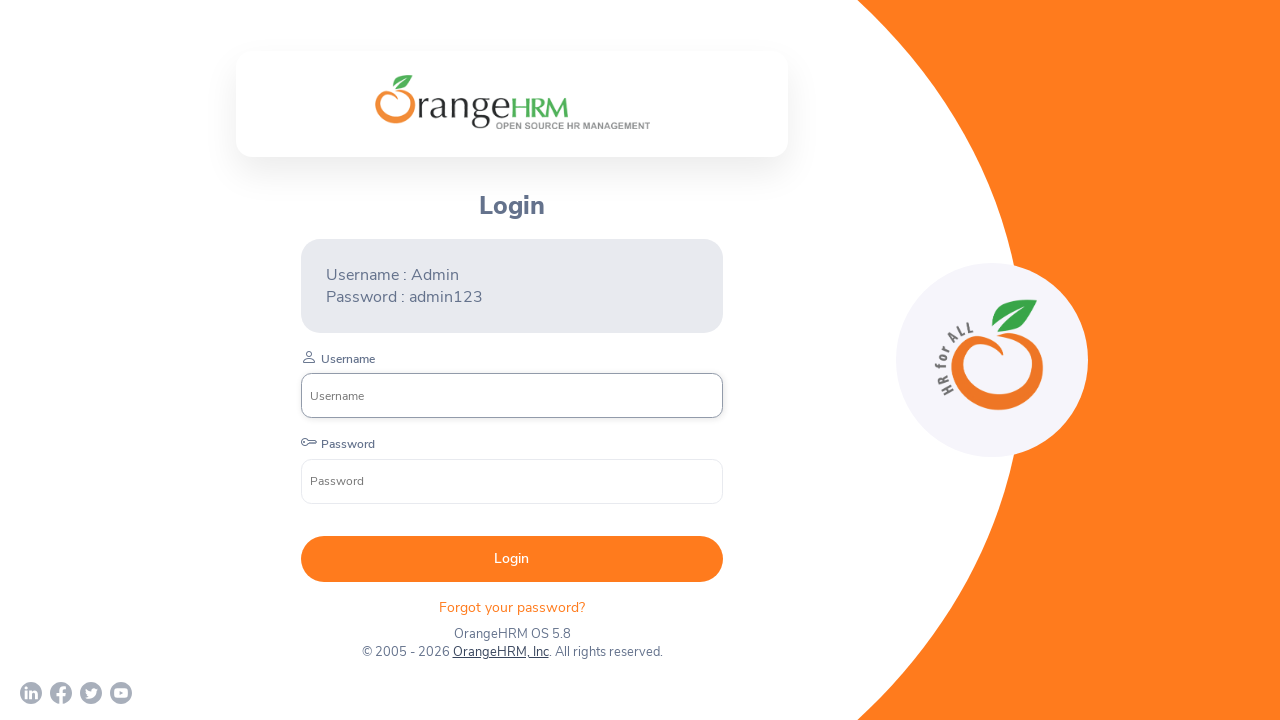

Waited for page to load with networkidle state
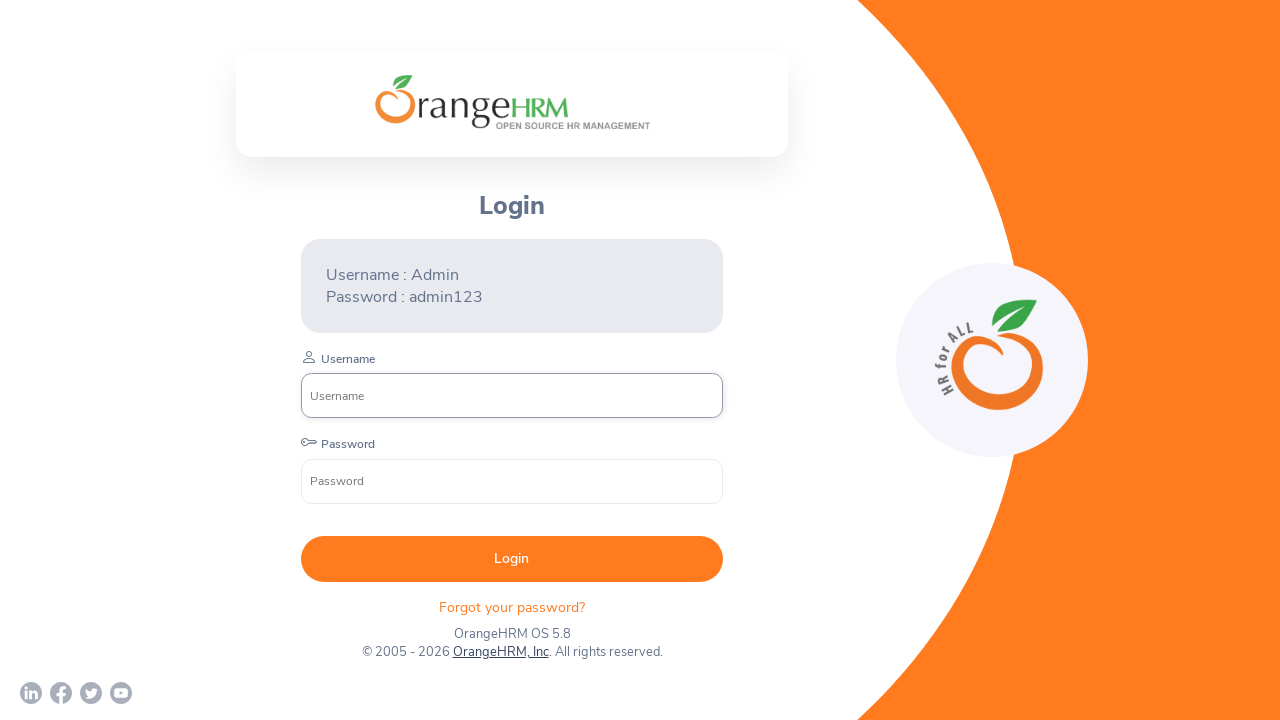

Login heading element is visible
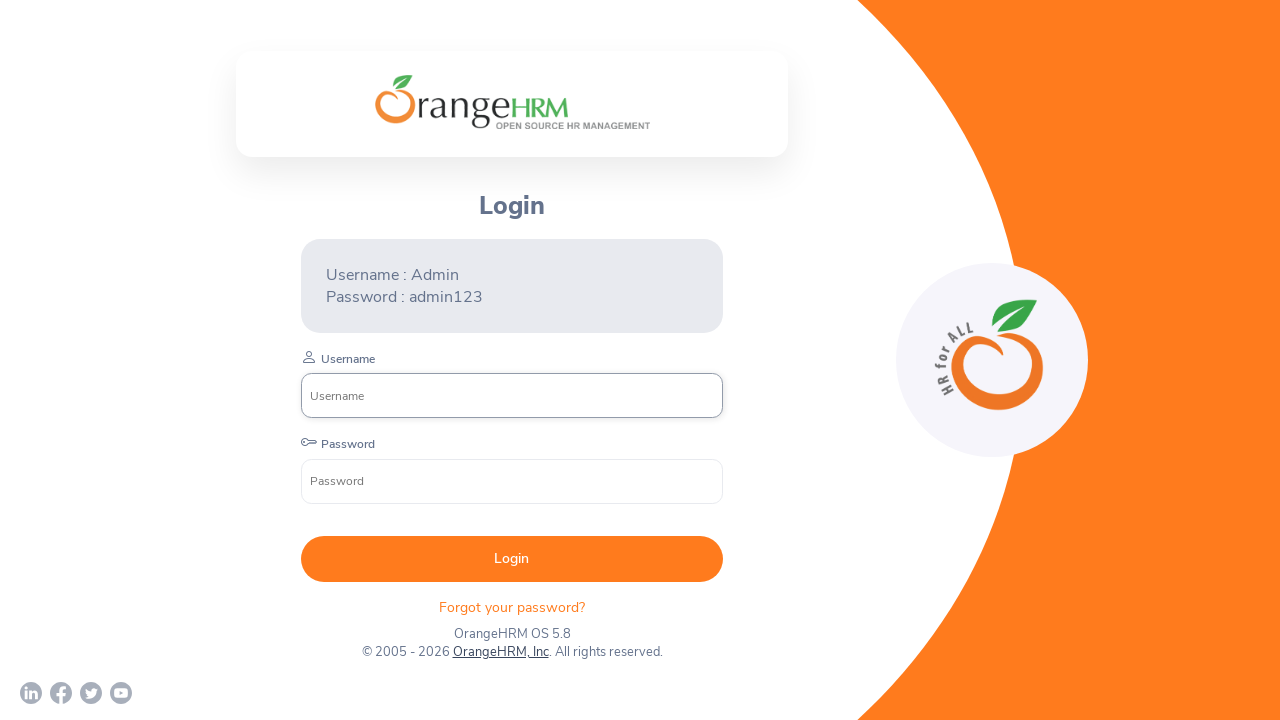

Retrieved text content from Login heading
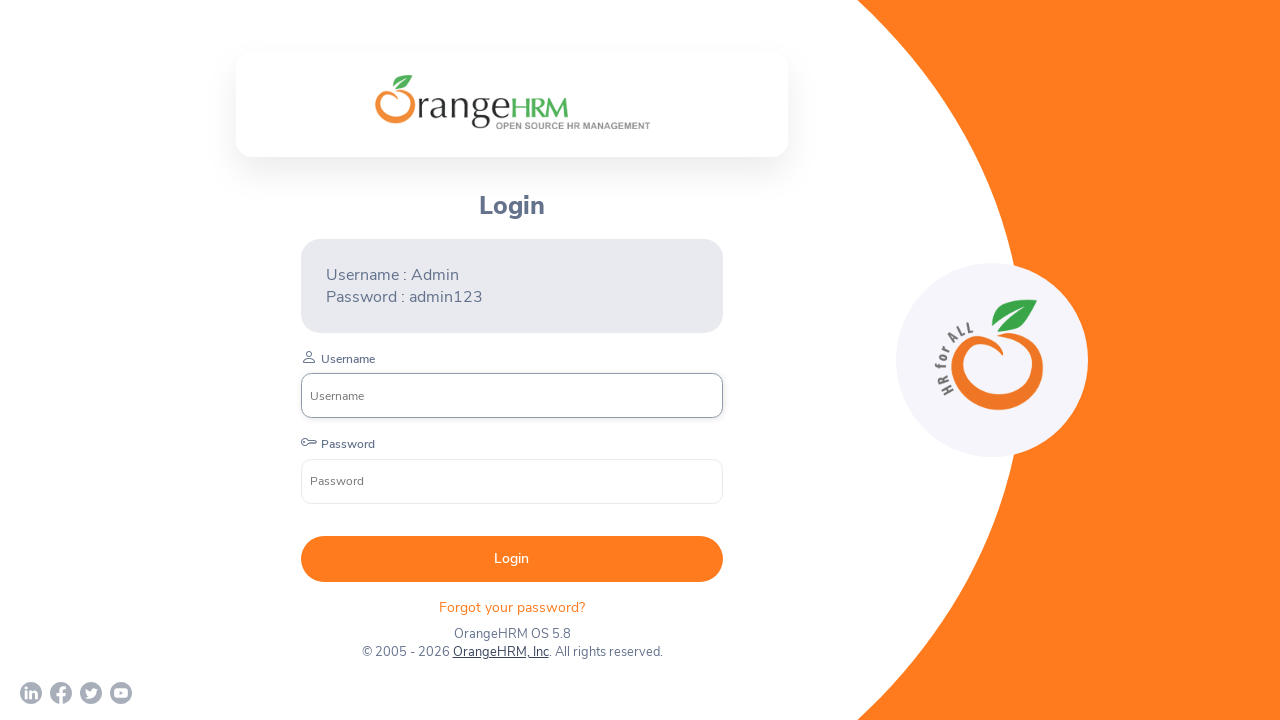

Verified Login heading text equals 'Login'
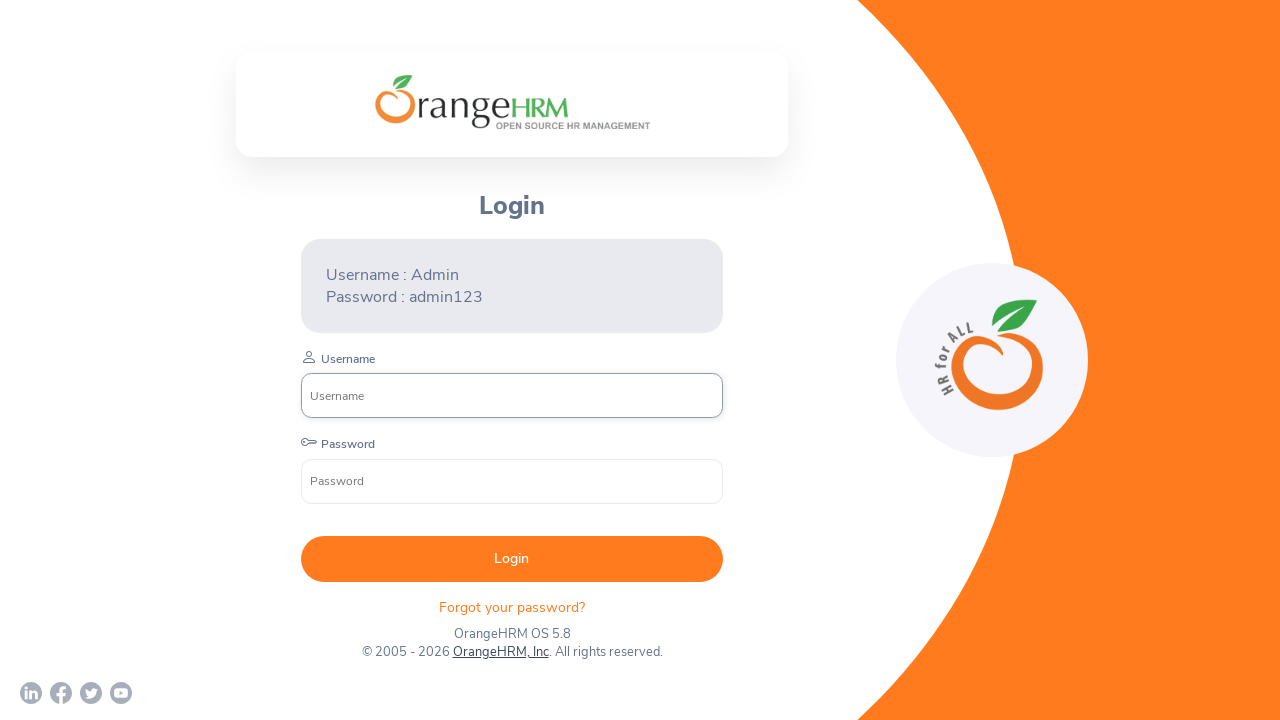

Verified password field is visible on the page
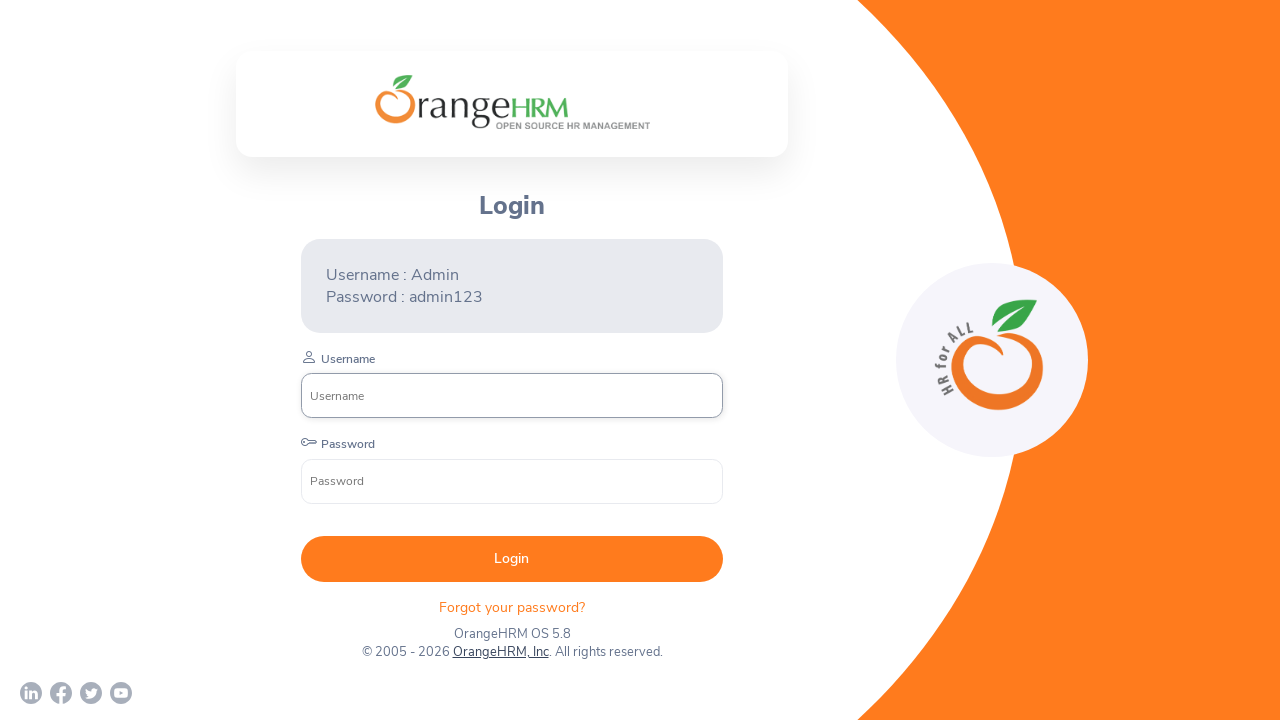

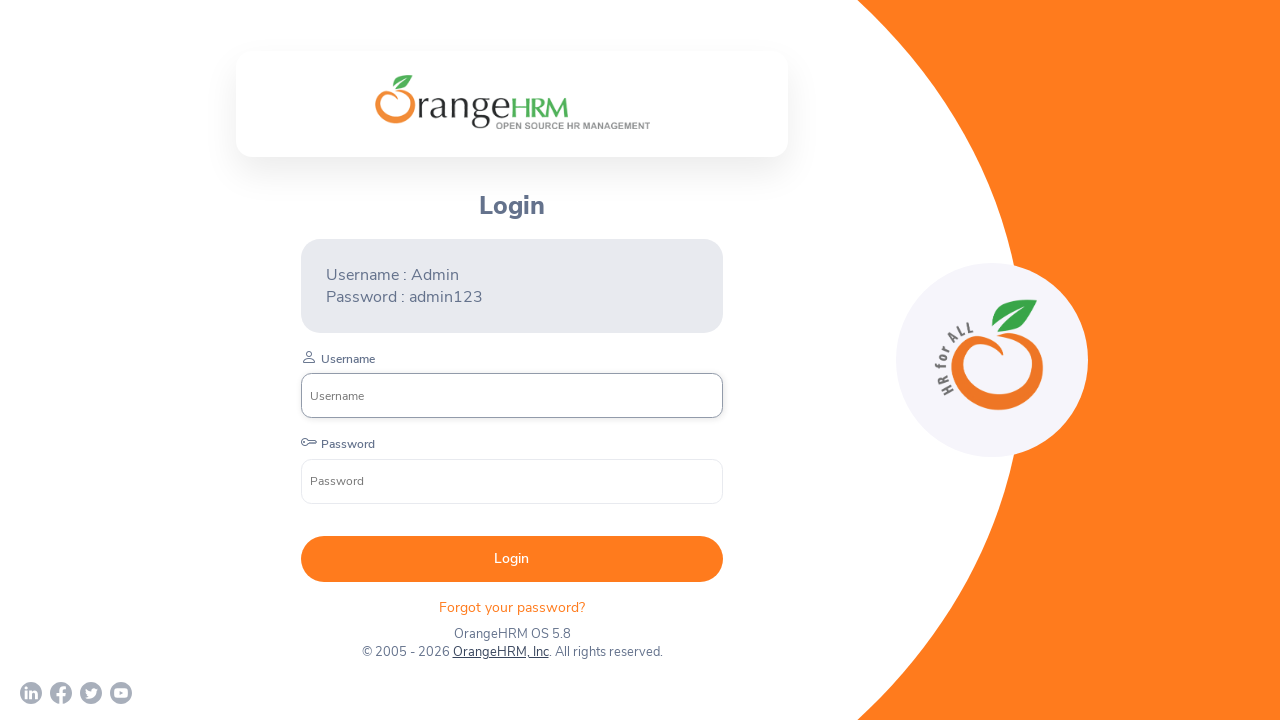